Opens the RedBus website and waits for the page to load completely

Starting URL: https://www.redbus.in/

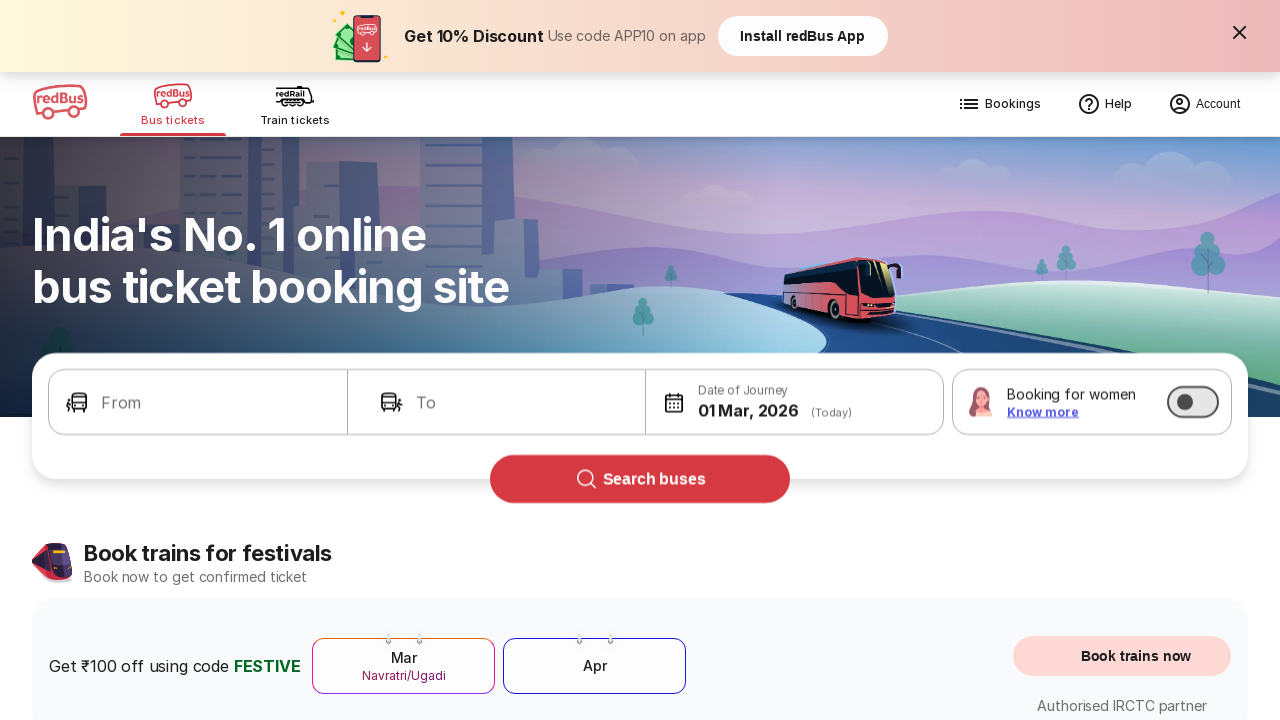

Waited for page to reach networkidle state
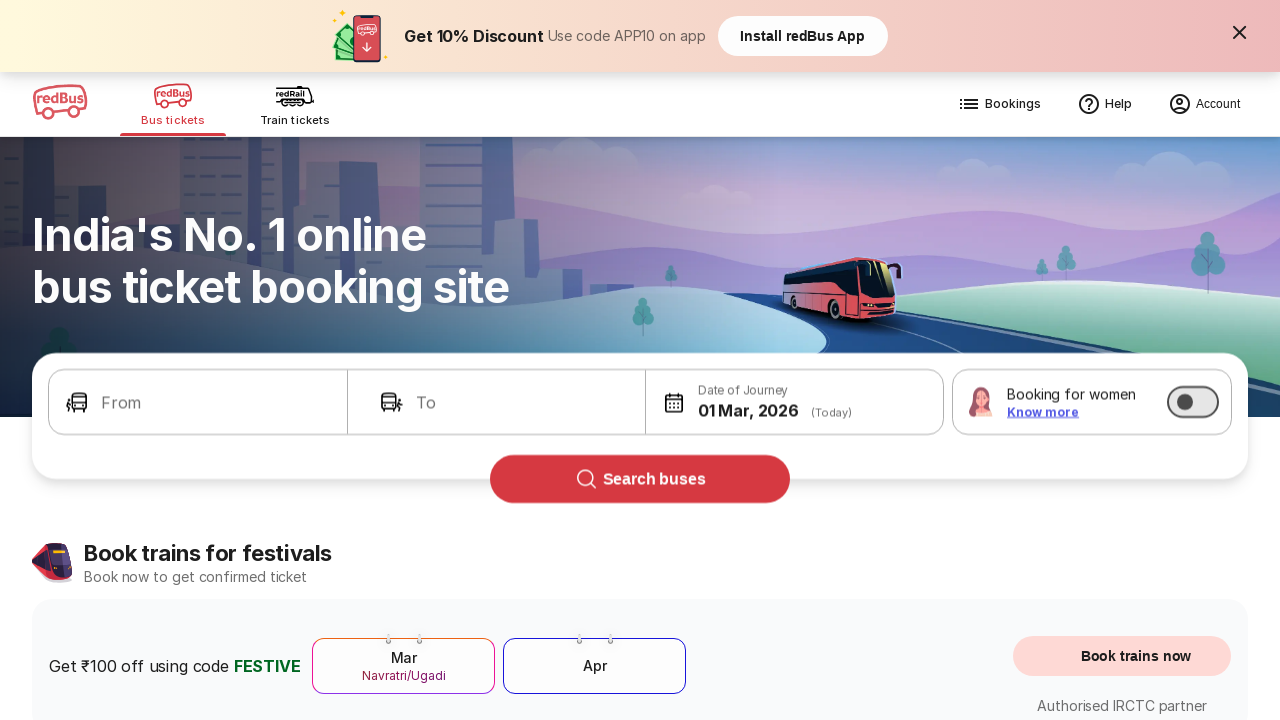

Verified page loaded by confirming body element is present
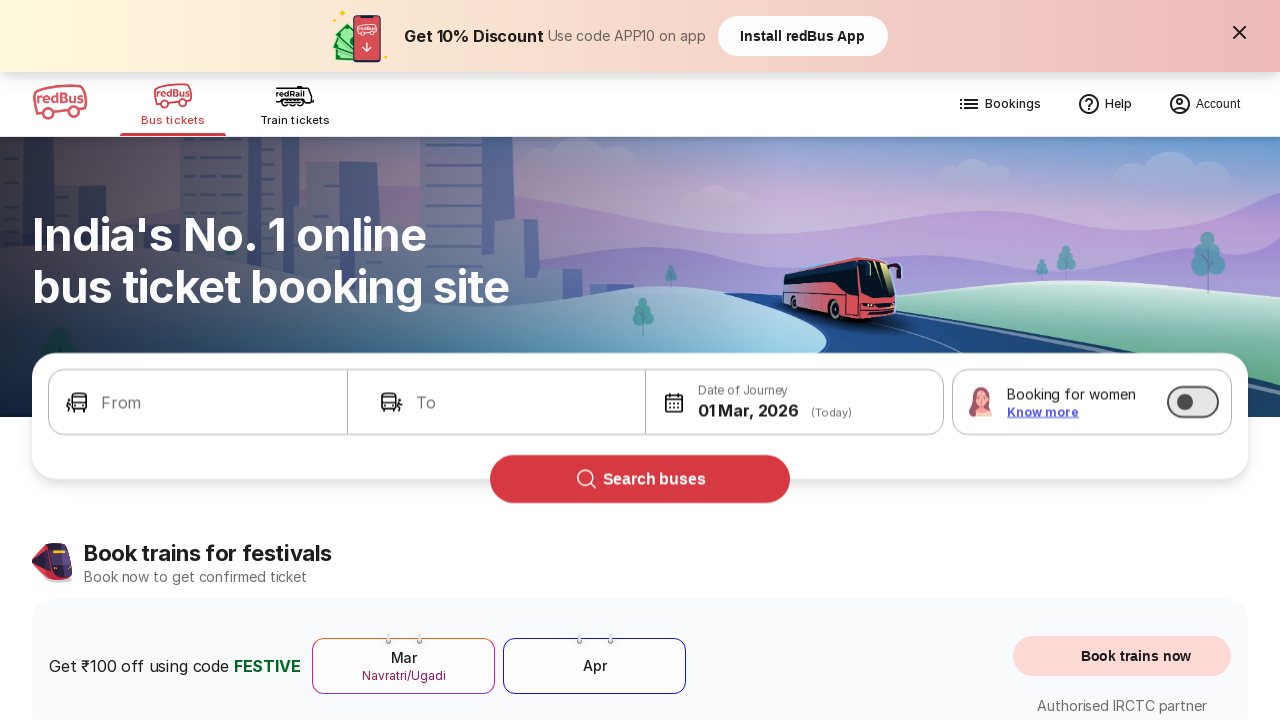

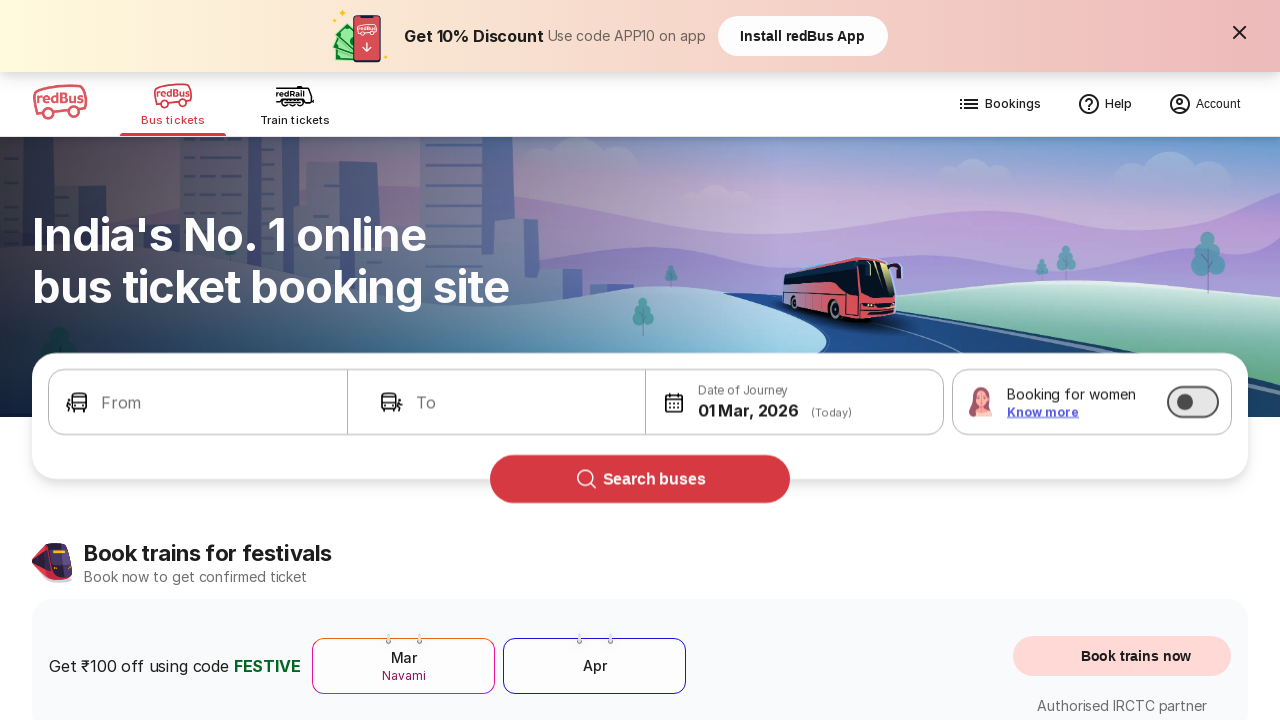